Navigates to Top Lists menu and Esoteric Languages submenu to verify Shakespeare is in top 10

Starting URL: http://www.99-bottles-of-beer.net/

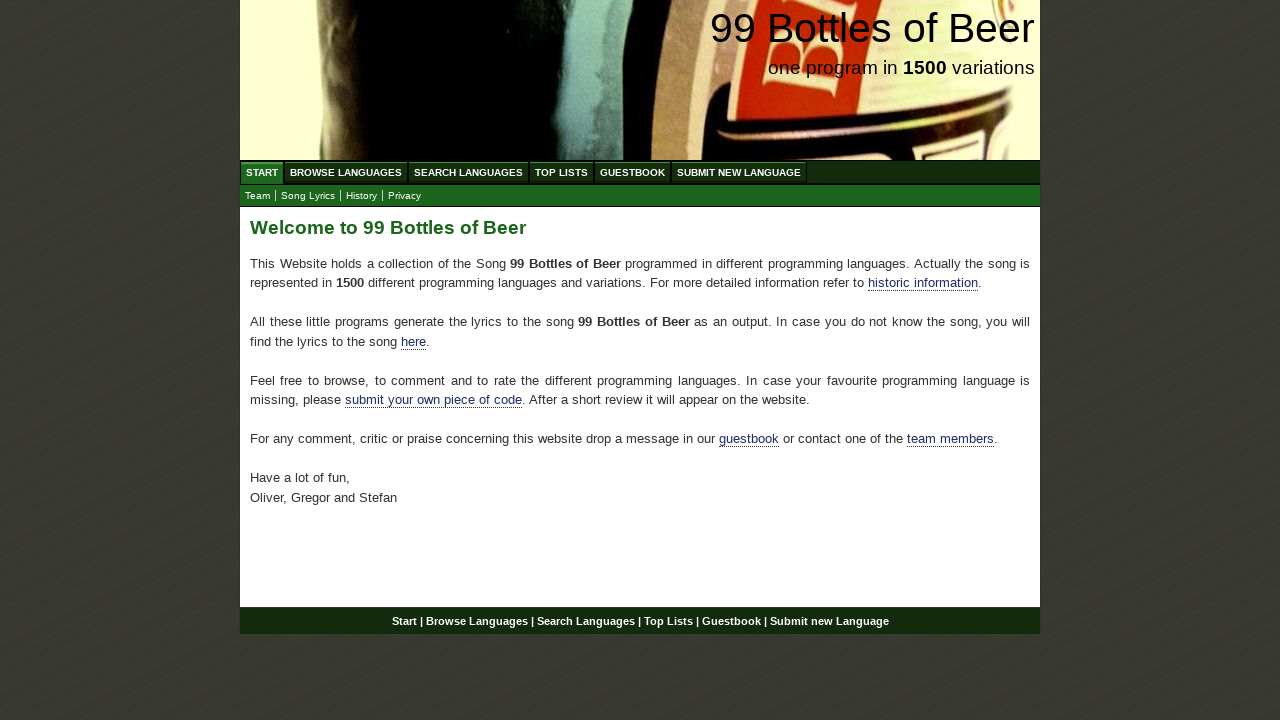

Clicked on Top Lists menu at (562, 172) on xpath=//ul[@id='menu']/li/a[@href='/toplist.html']
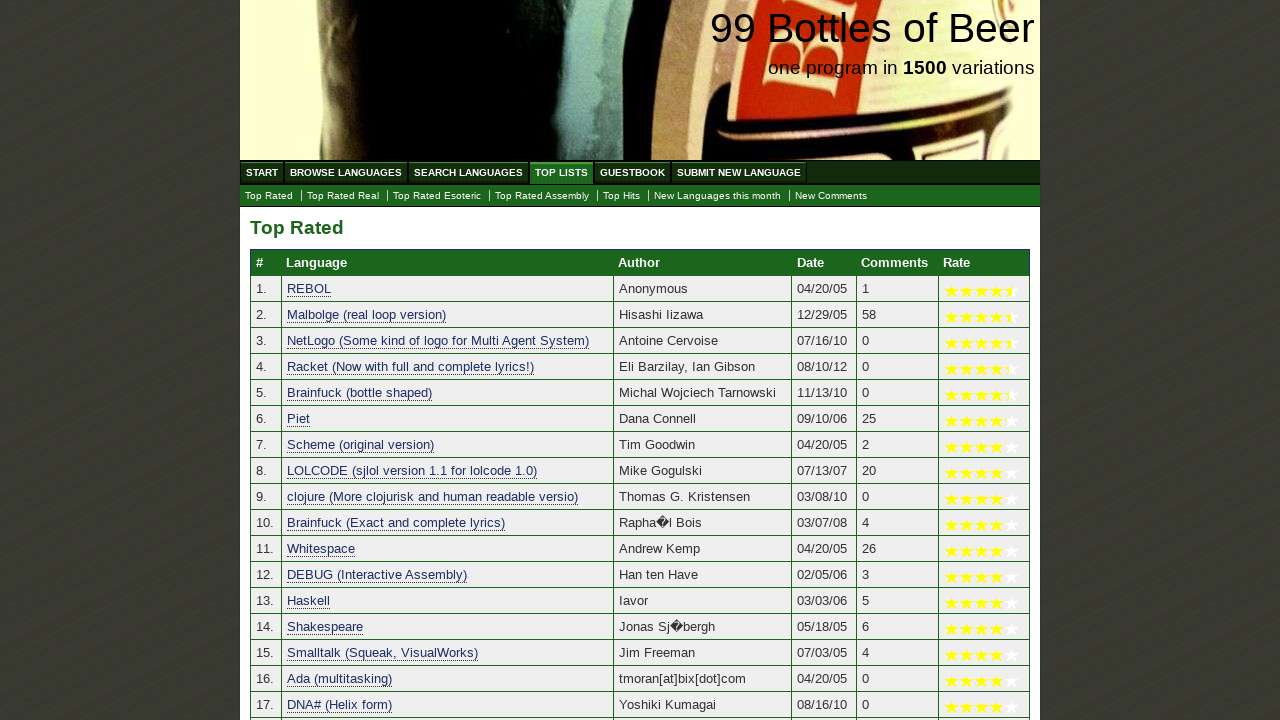

Clicked on Esoteric Languages submenu at (437, 196) on xpath=//ul[@id='submenu']/li/a[@href='./toplist_esoteric.html']
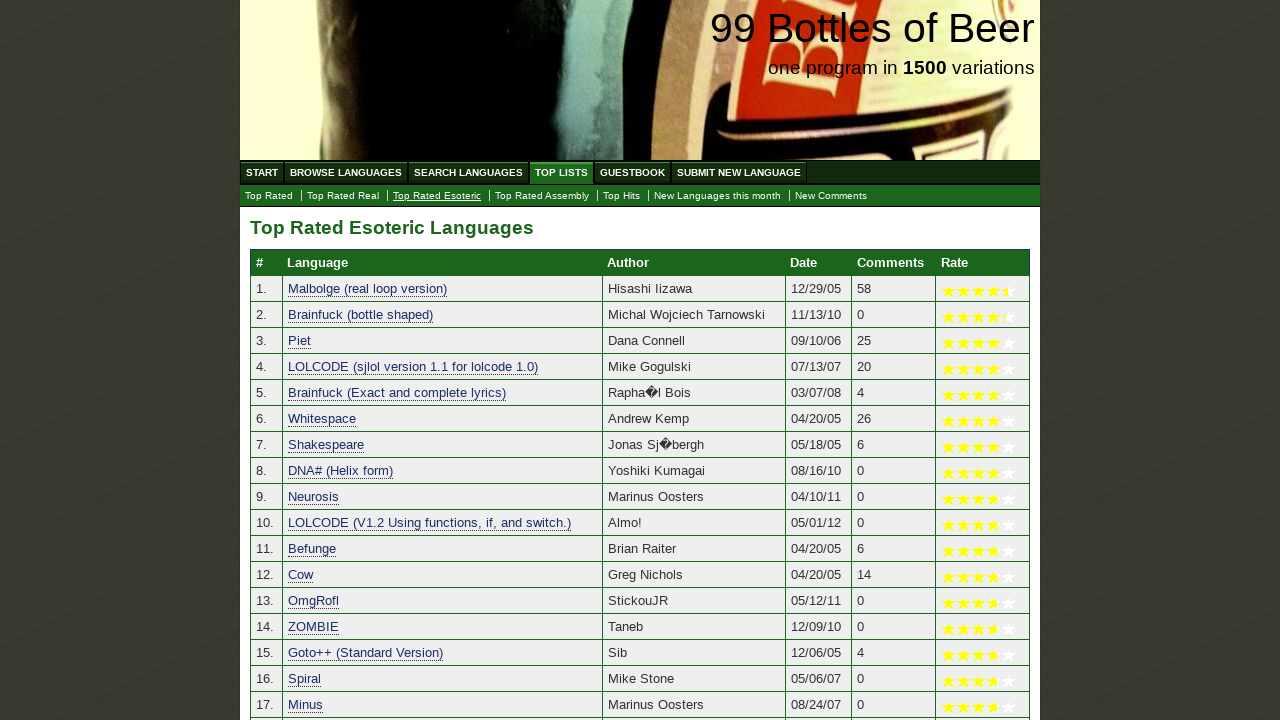

Table rows loaded on Esoteric Languages top list page
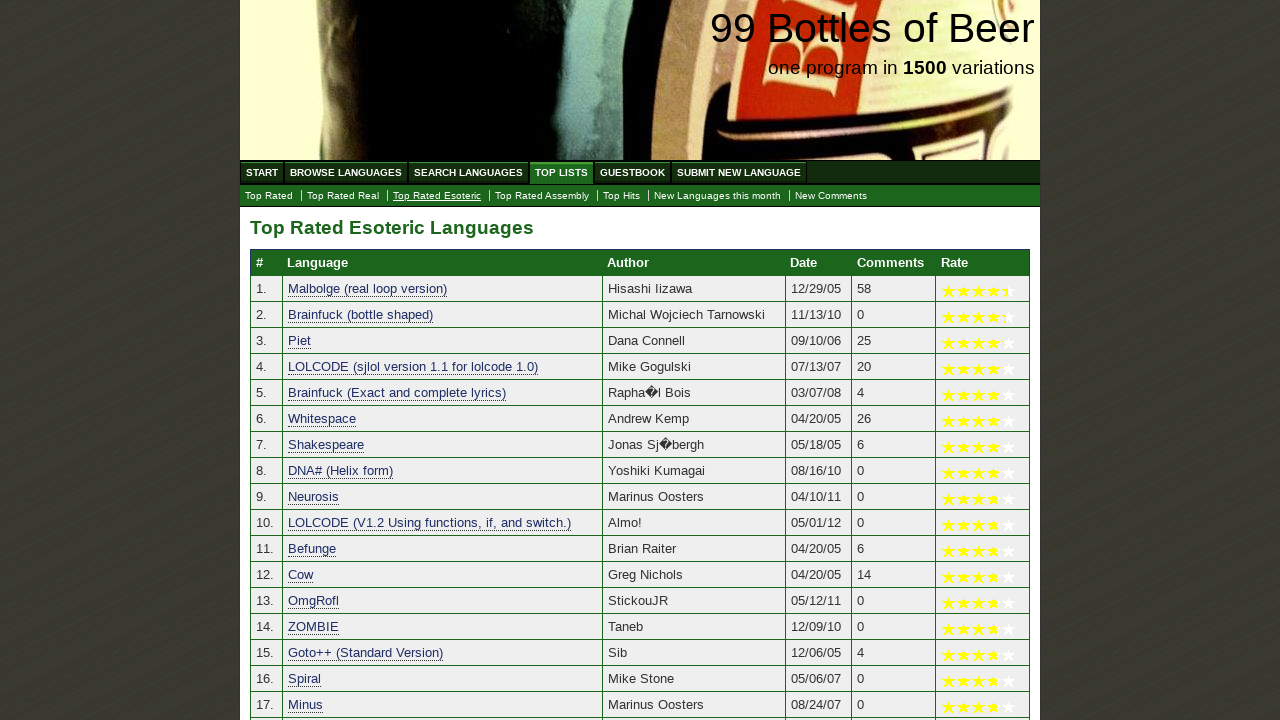

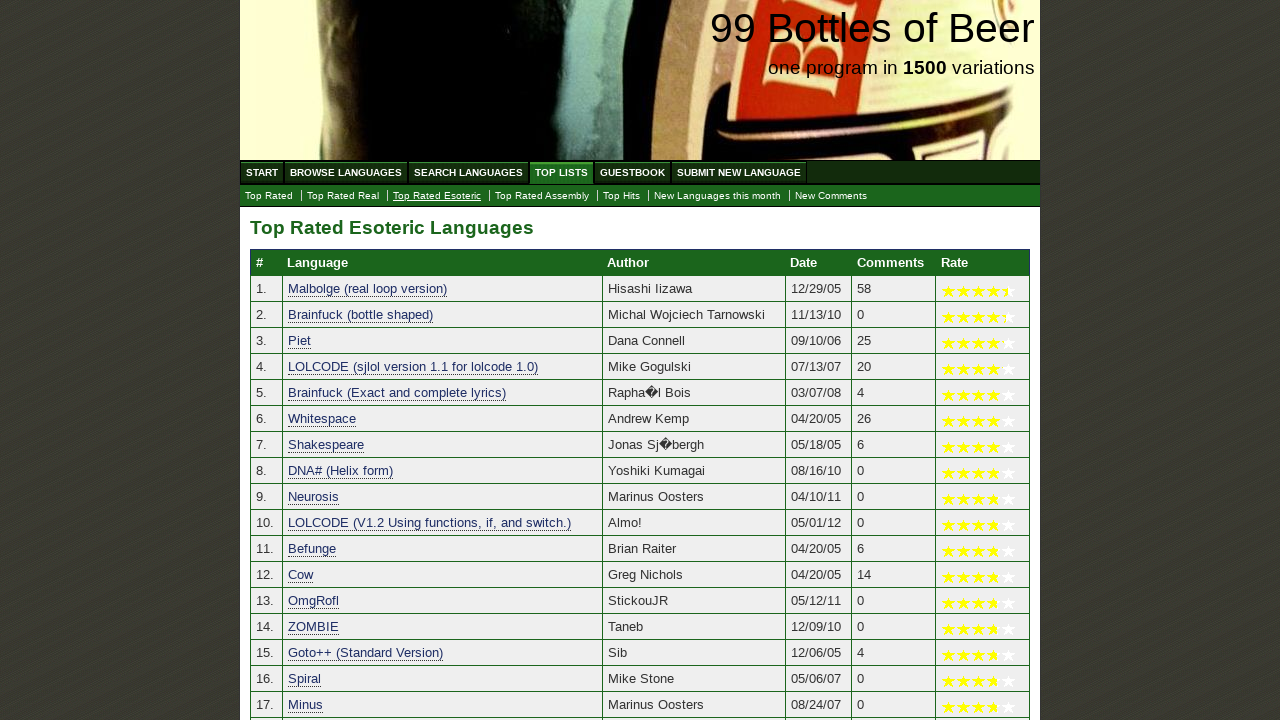